Fills out and submits a student registration form with various input types including text fields, radio buttons, checkboxes, date picker, and dropdowns

Starting URL: https://demoqa.com/automation-practice-form

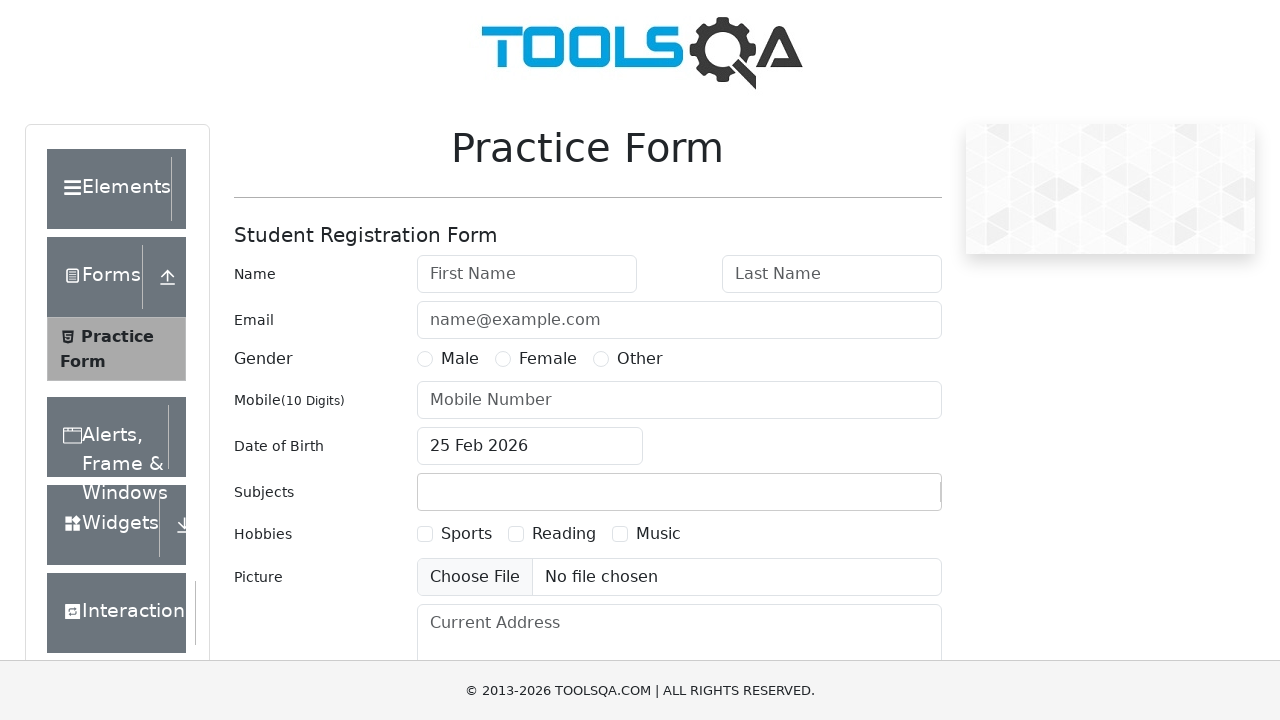

Filled first name field with 'John' on #firstName
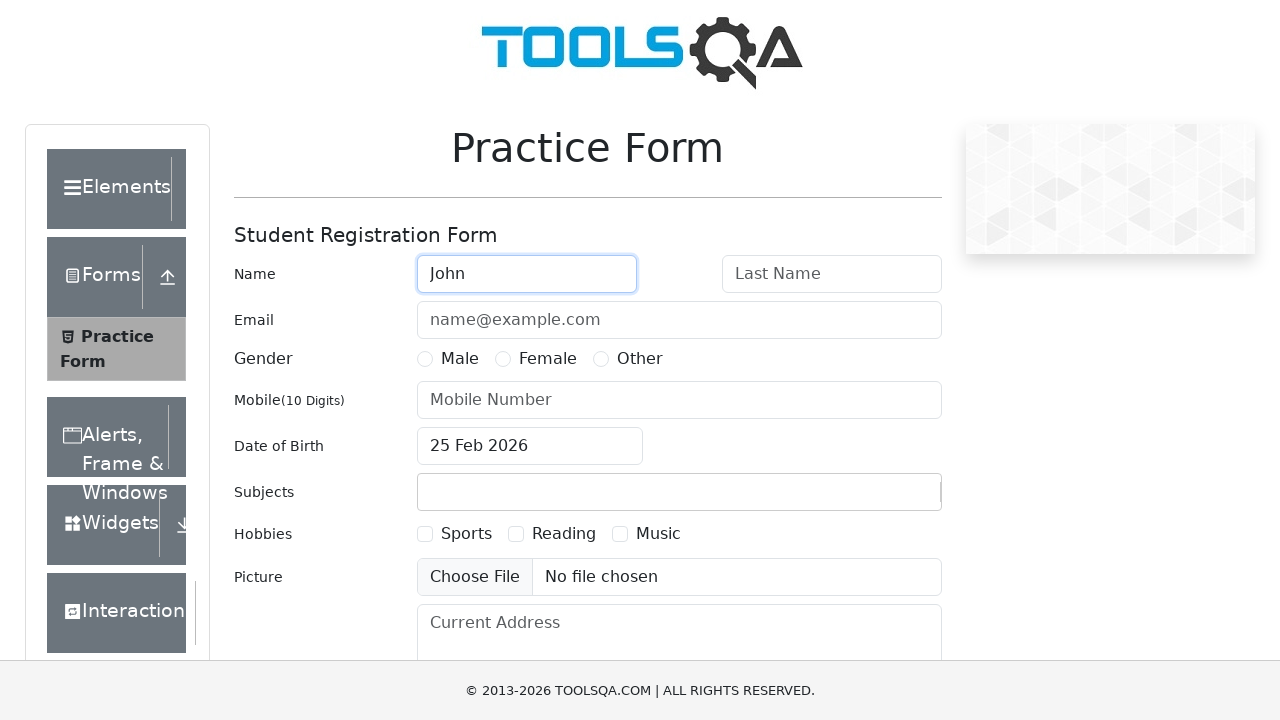

Filled last name field with 'Smith' on #lastName
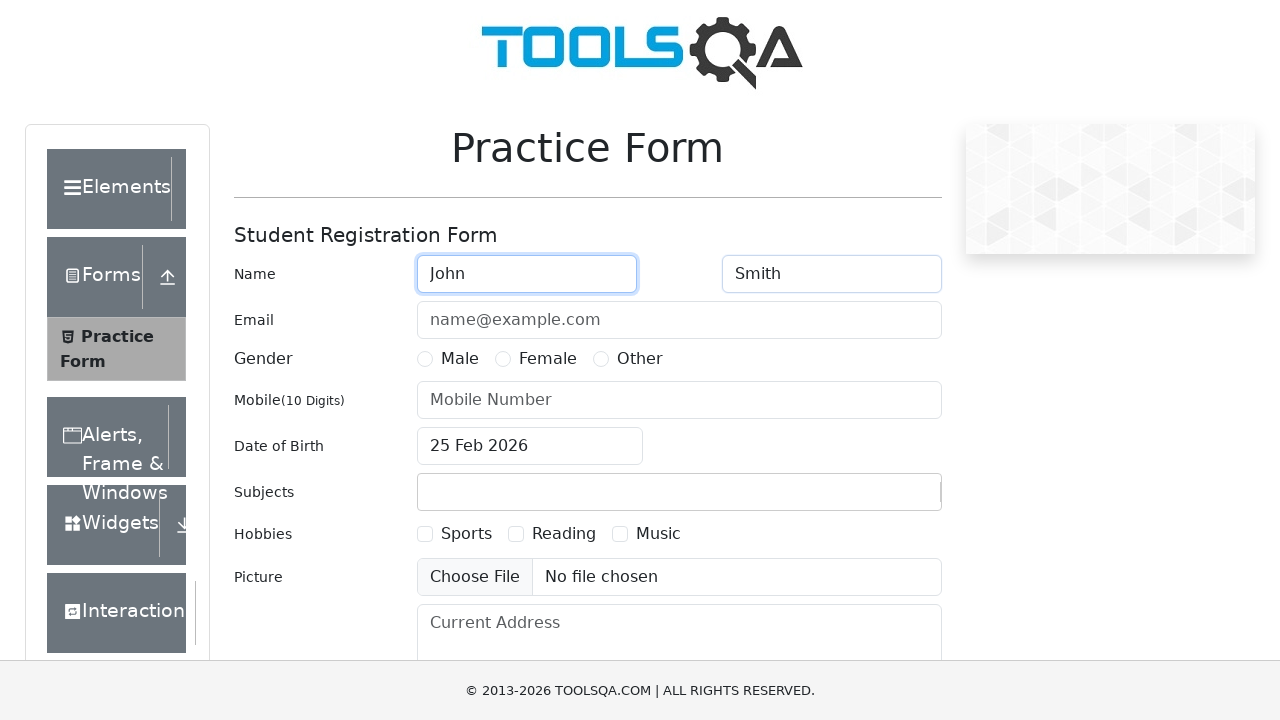

Filled email field with 'john.smith@example.com' on #userEmail
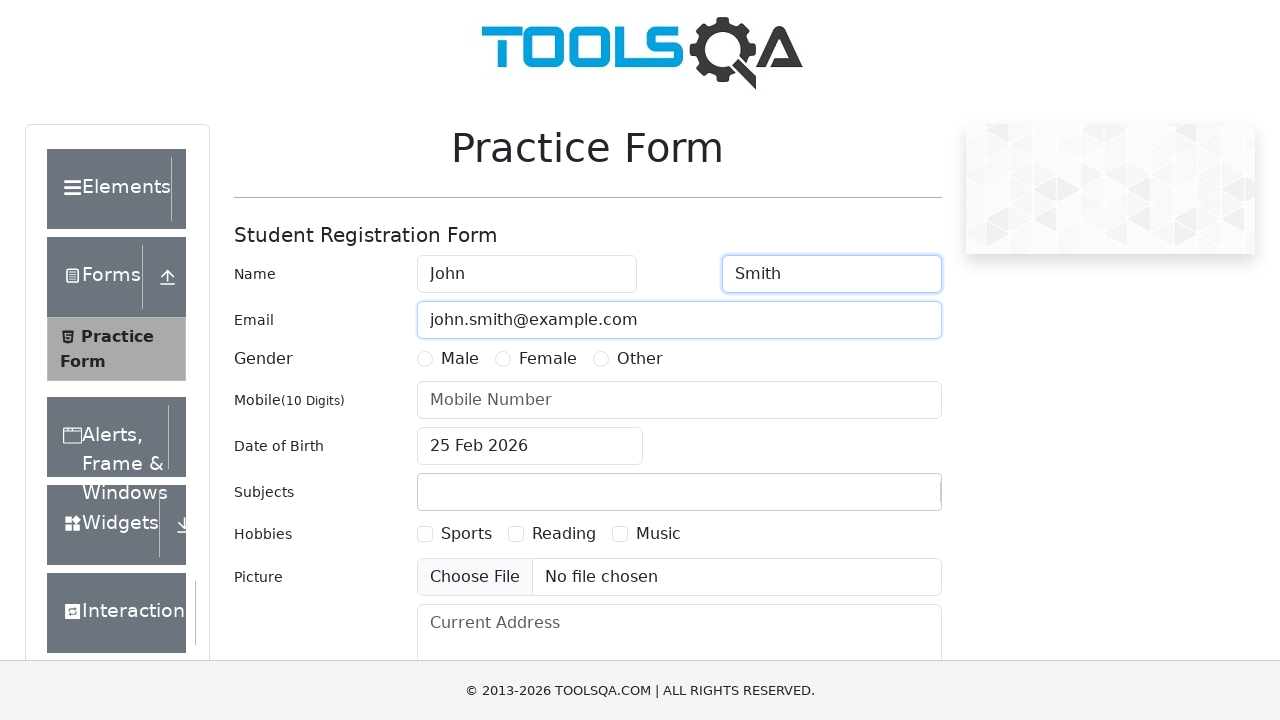

Selected Male gender radio button at (460, 359) on xpath=//label[text()='Male']
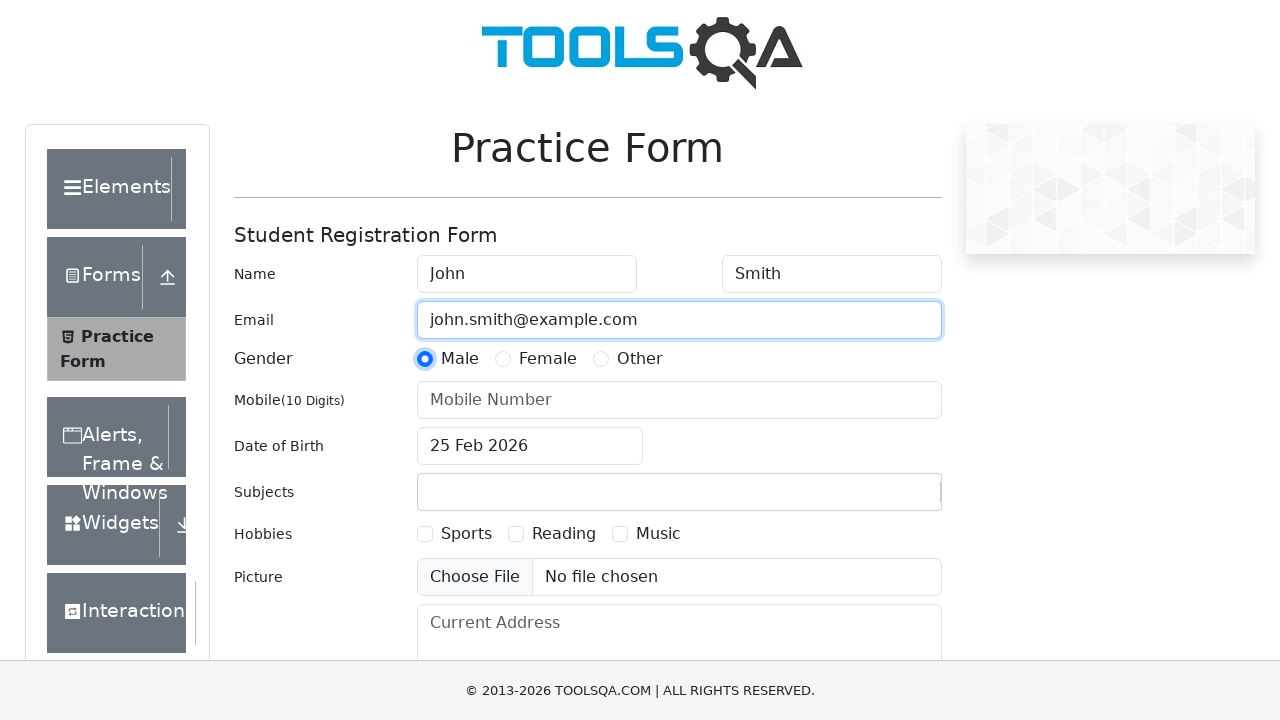

Filled phone number field with '5551234567' on #userNumber
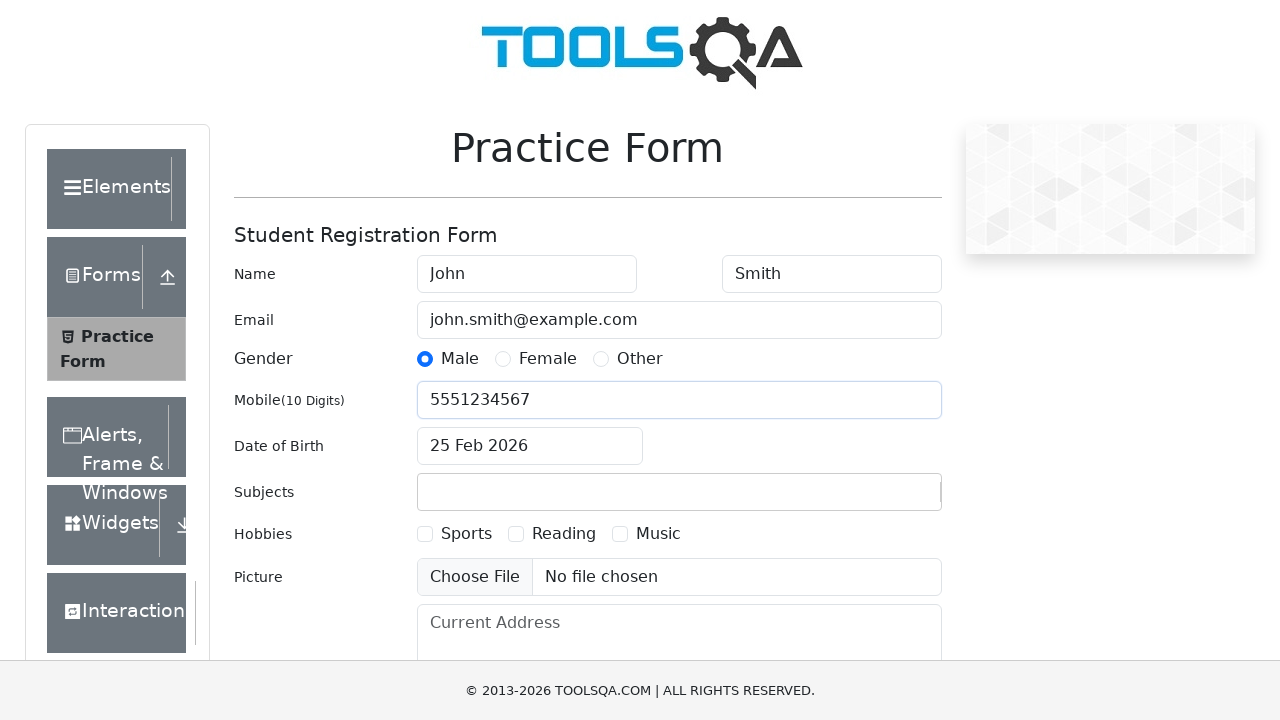

Clicked date of birth input field at (530, 446) on #dateOfBirthInput
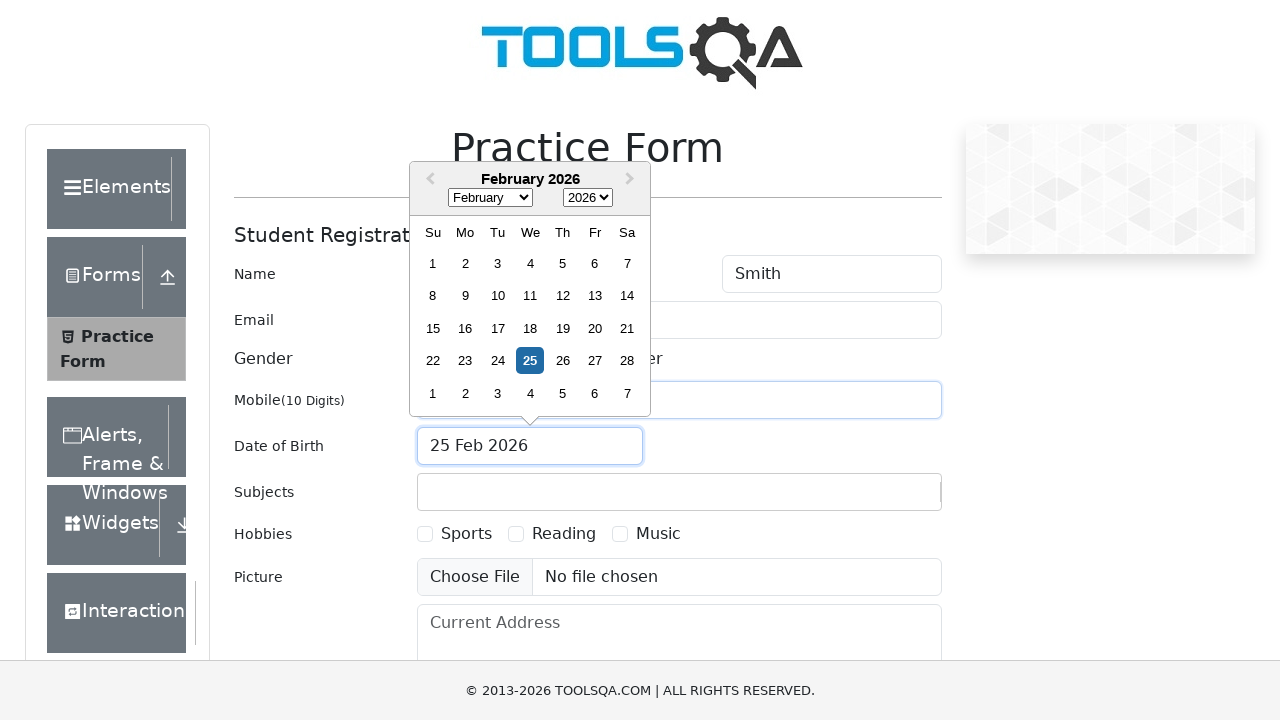

Filled date of birth with '15 Jan 1995' on #dateOfBirthInput
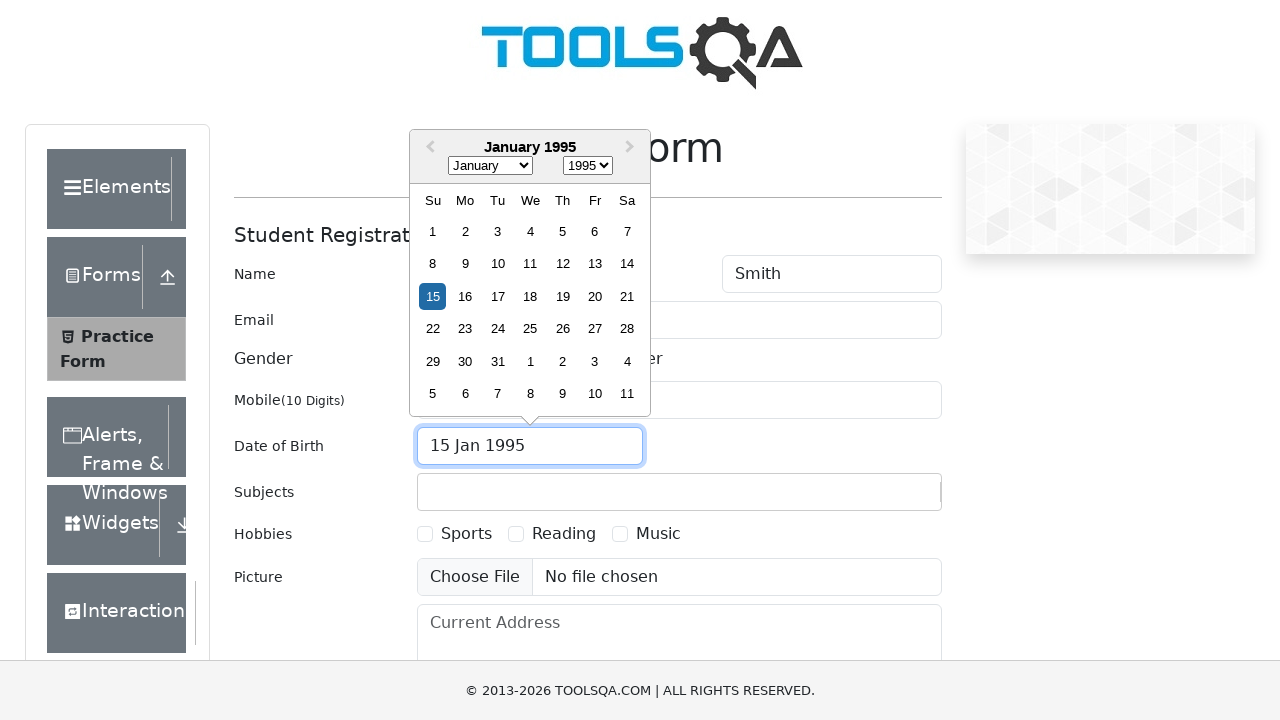

Pressed Enter to confirm date of birth
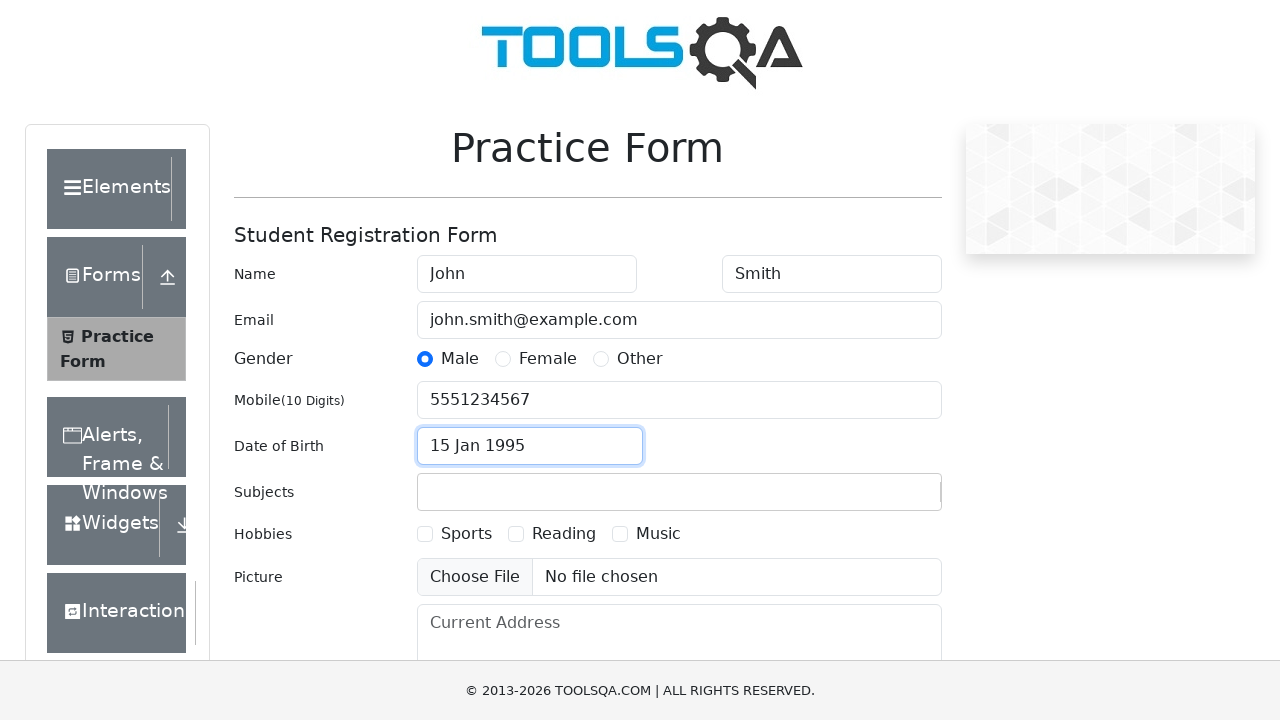

Selected Music checkbox for hobbies at (658, 534) on xpath=//label[text()='Music']
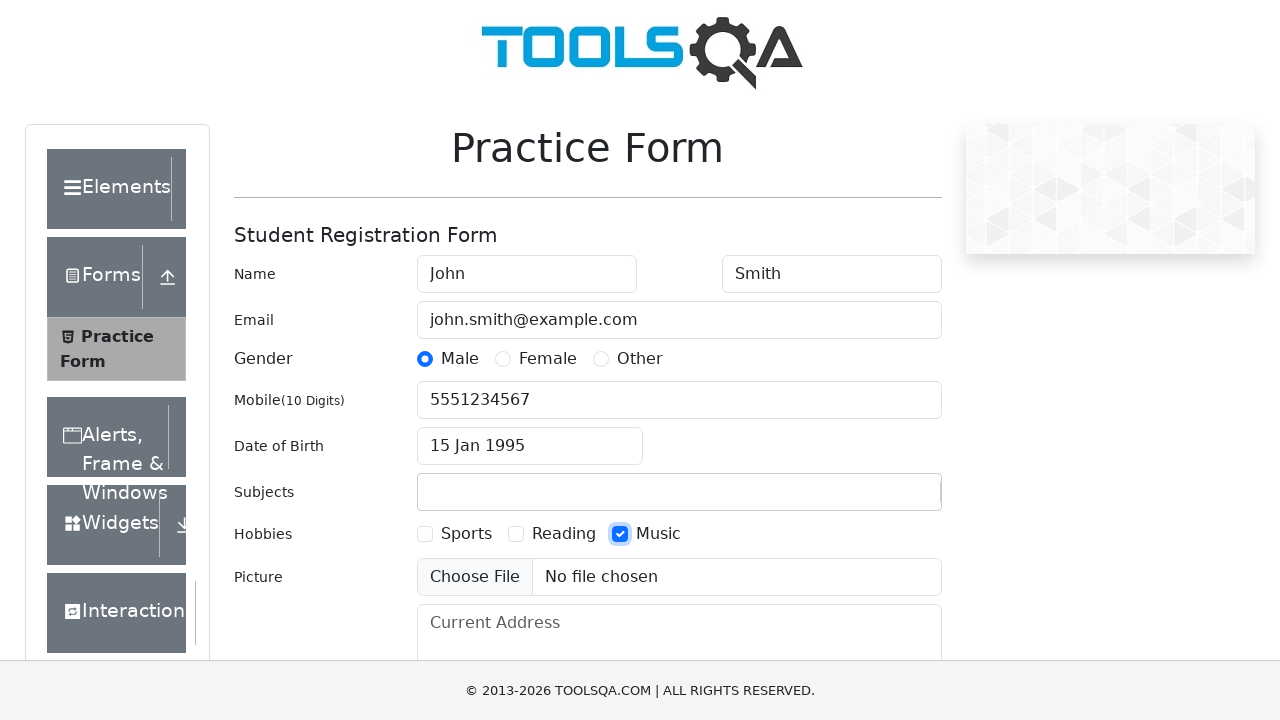

Filled current address with '123 Main Street, Apt 4B' on #currentAddress
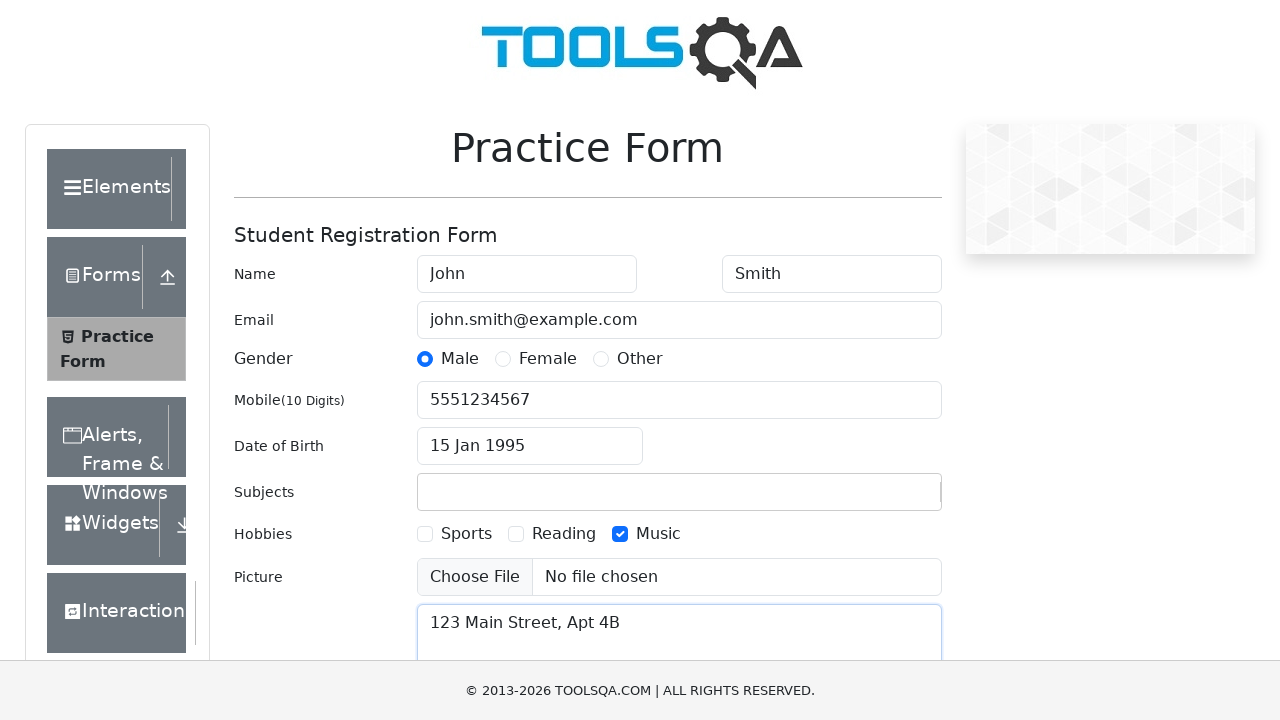

Typed 'NCR' in state dropdown on #react-select-3-input
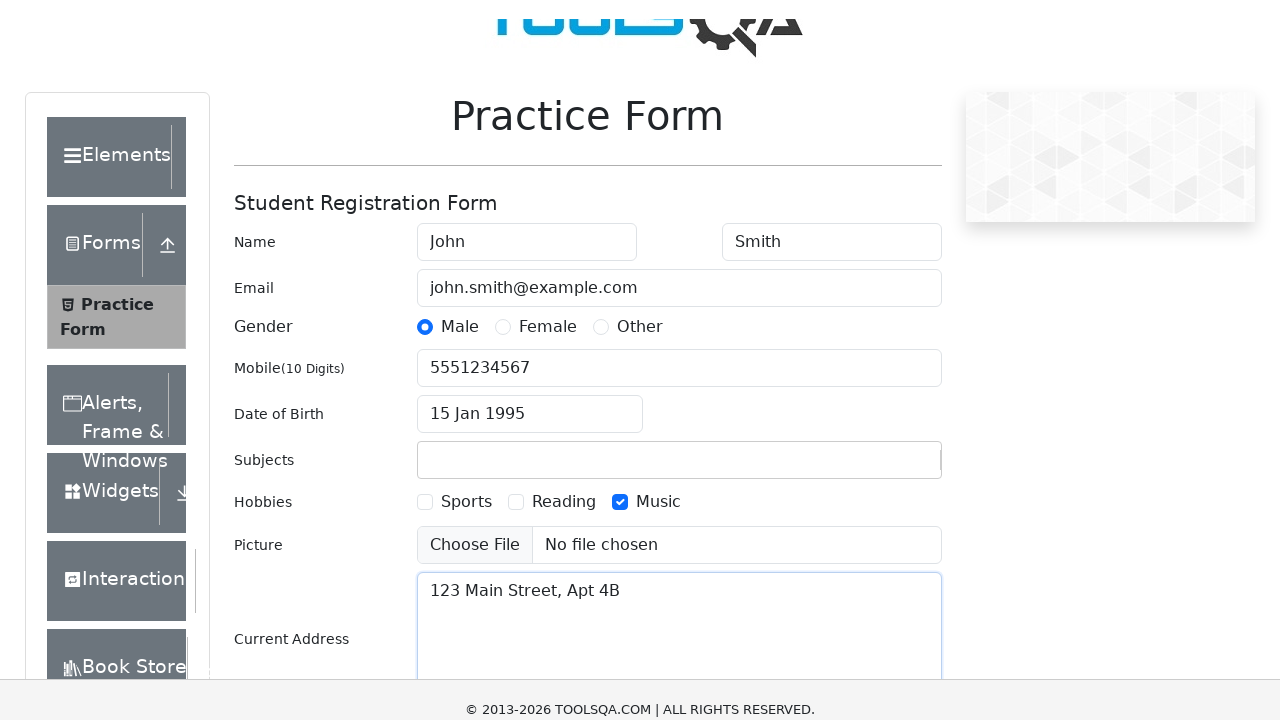

Pressed Enter to confirm state selection
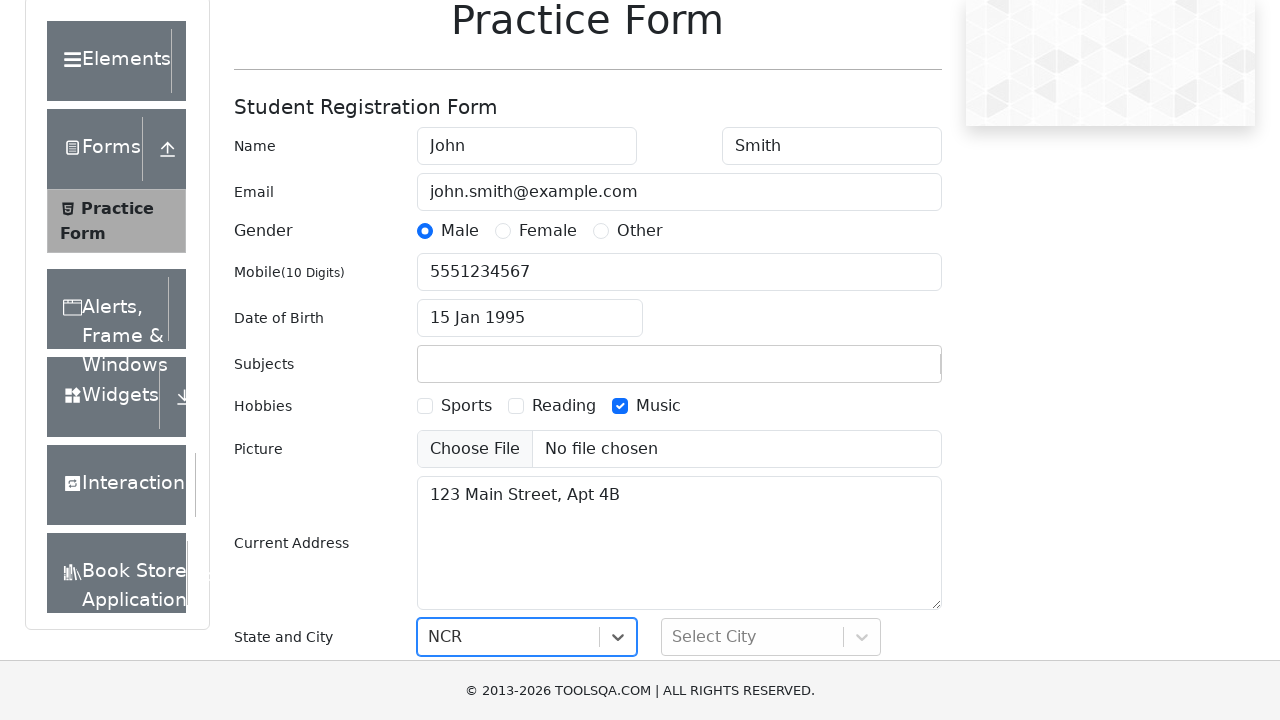

Pressed Tab to move to city field
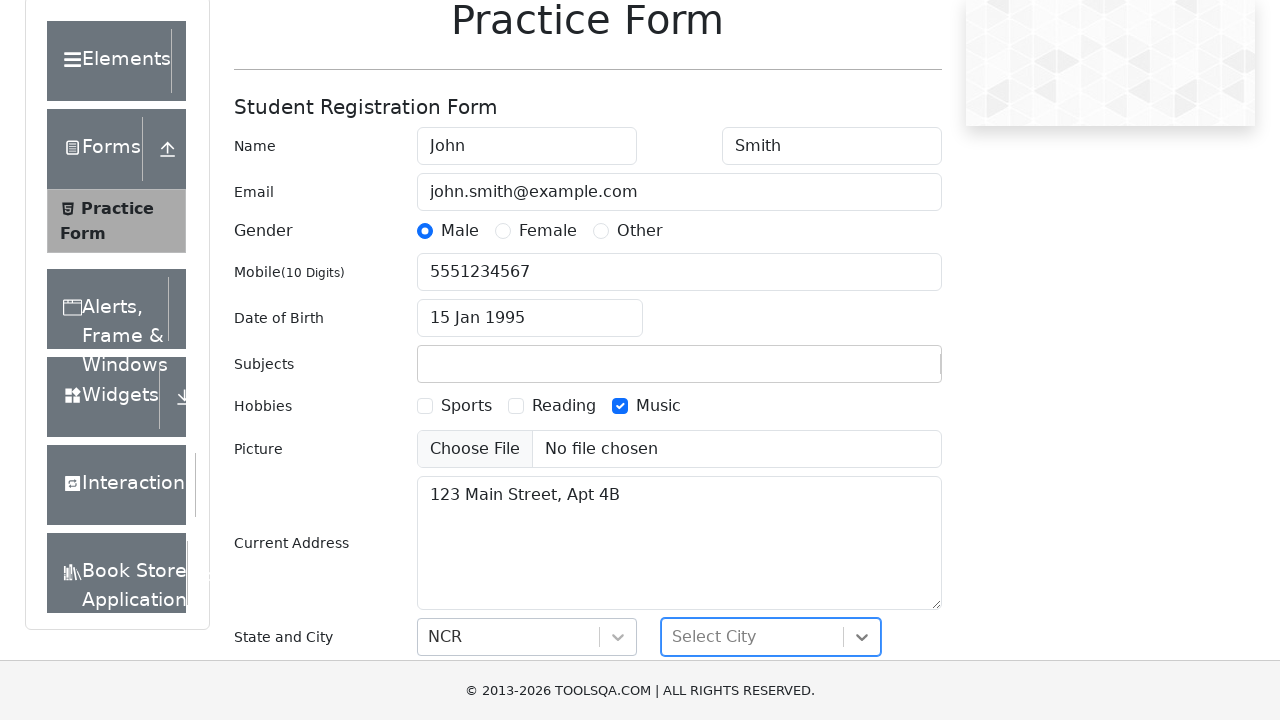

Typed 'Delhi' in city dropdown on #react-select-4-input
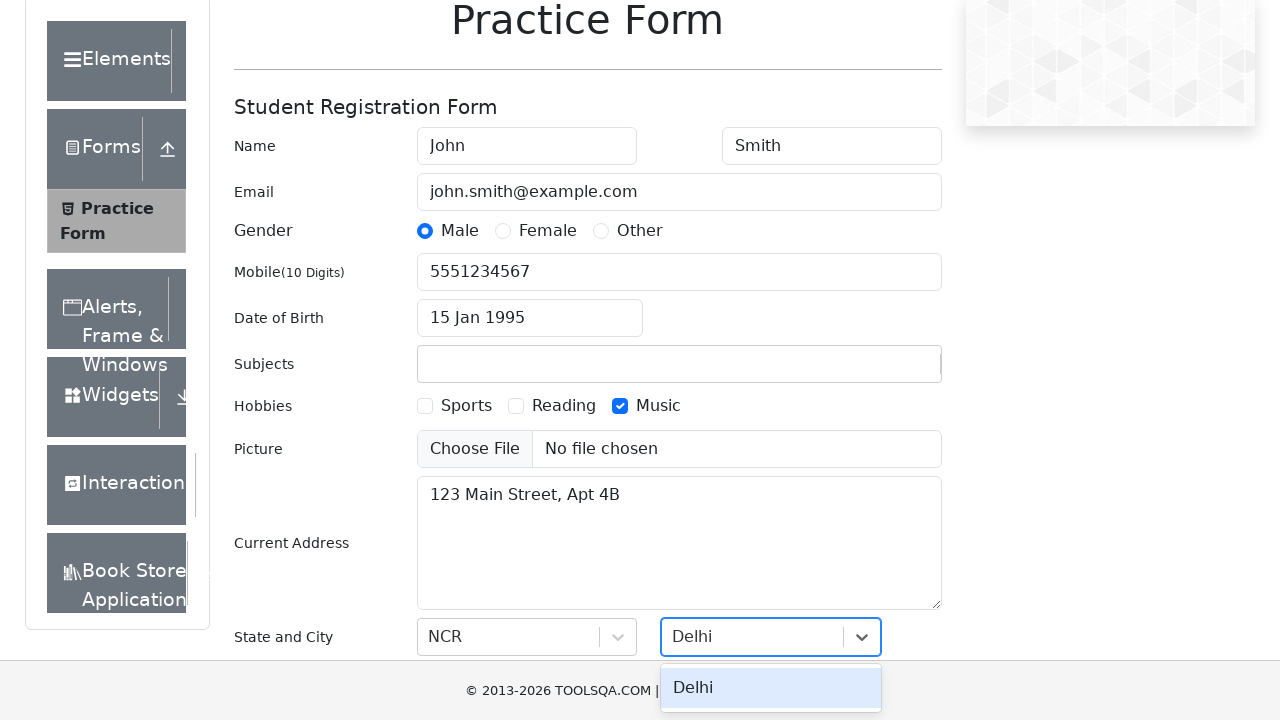

Pressed Enter to confirm city selection
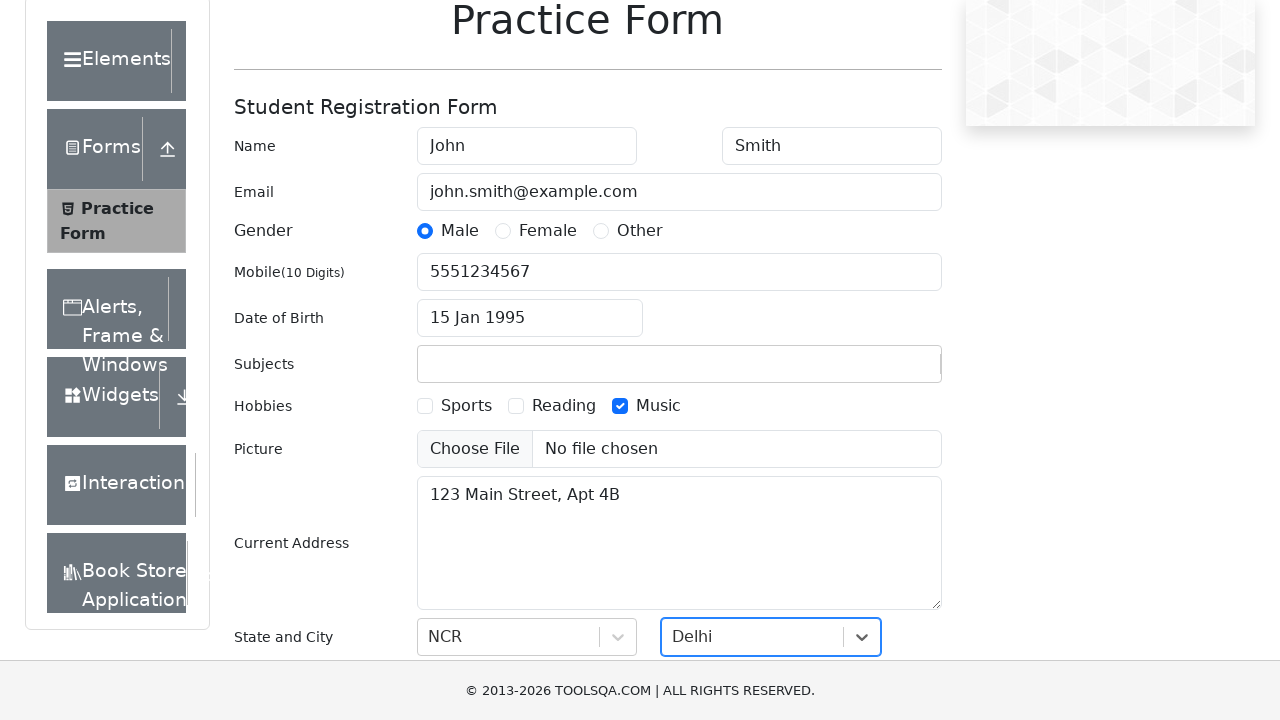

Pressed Tab after city selection
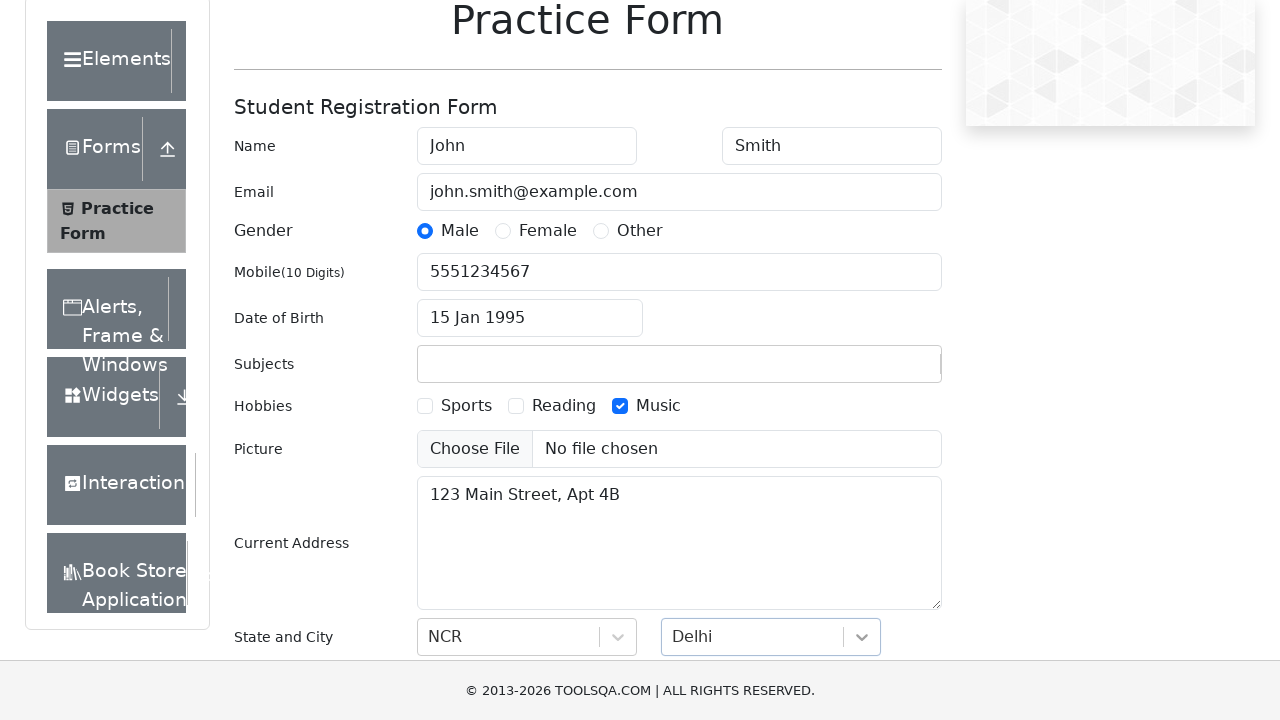

Pressed Enter to submit the form
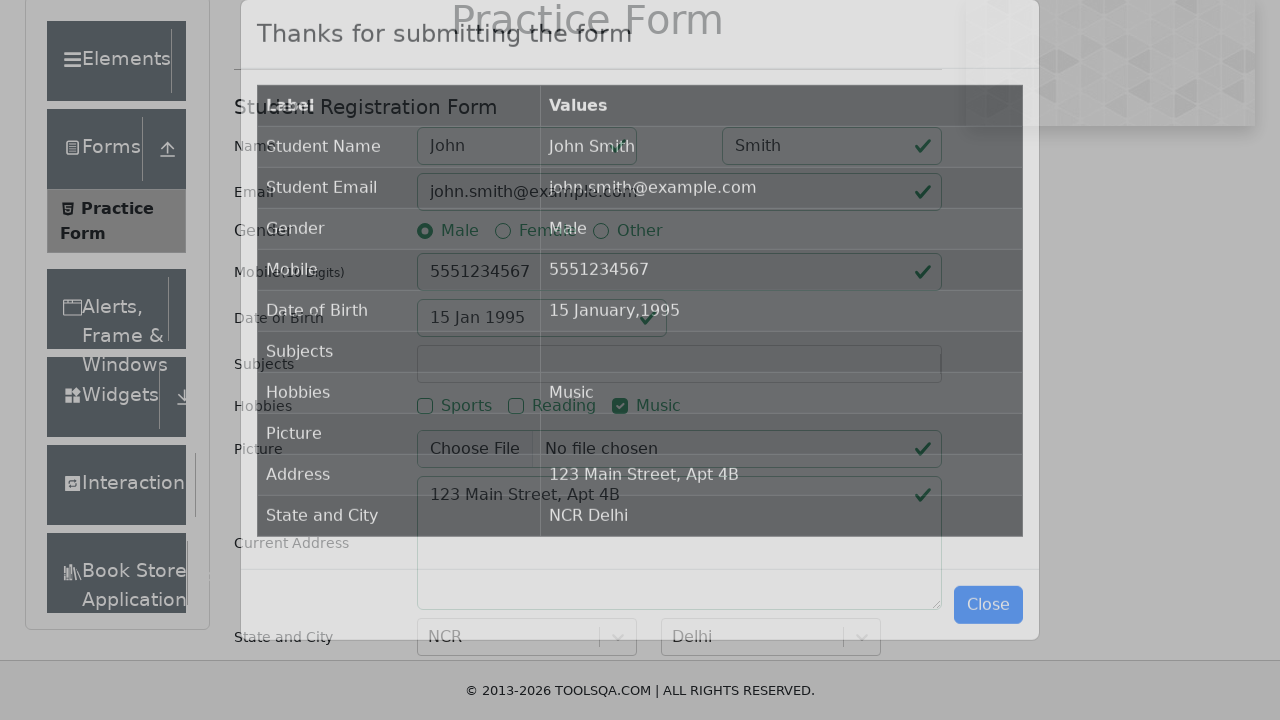

Form submission successful - success modal appeared
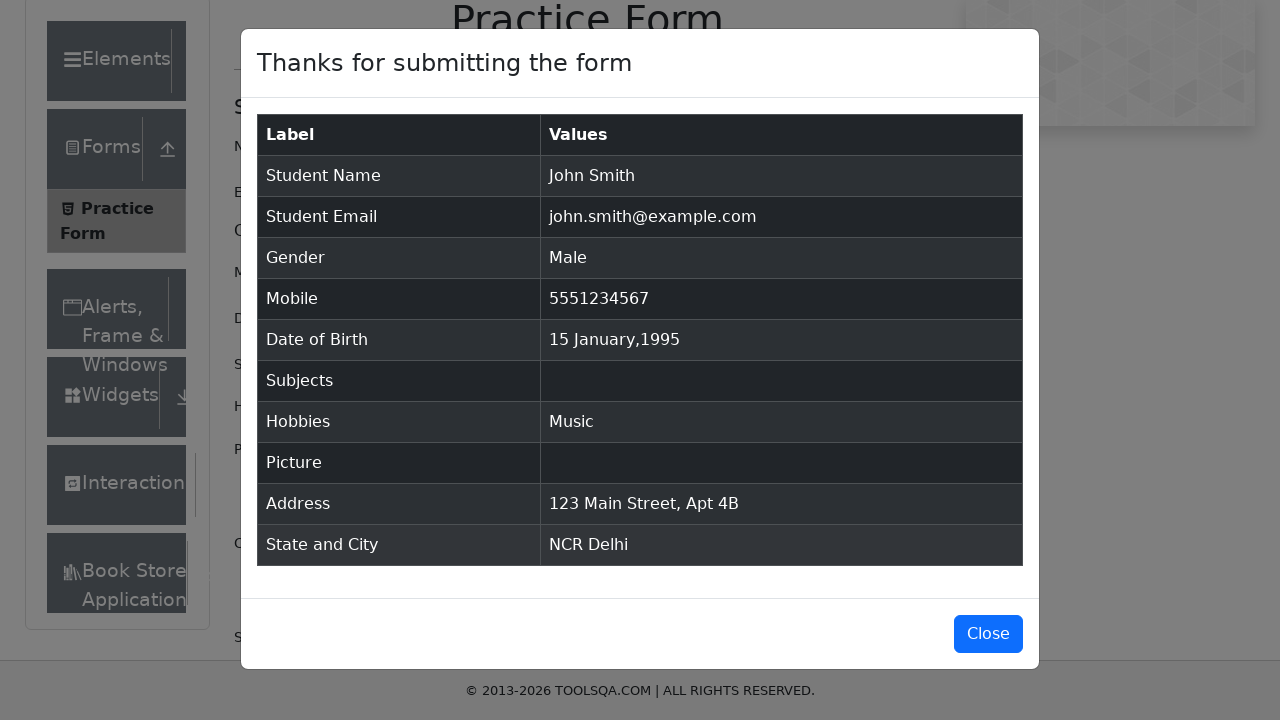

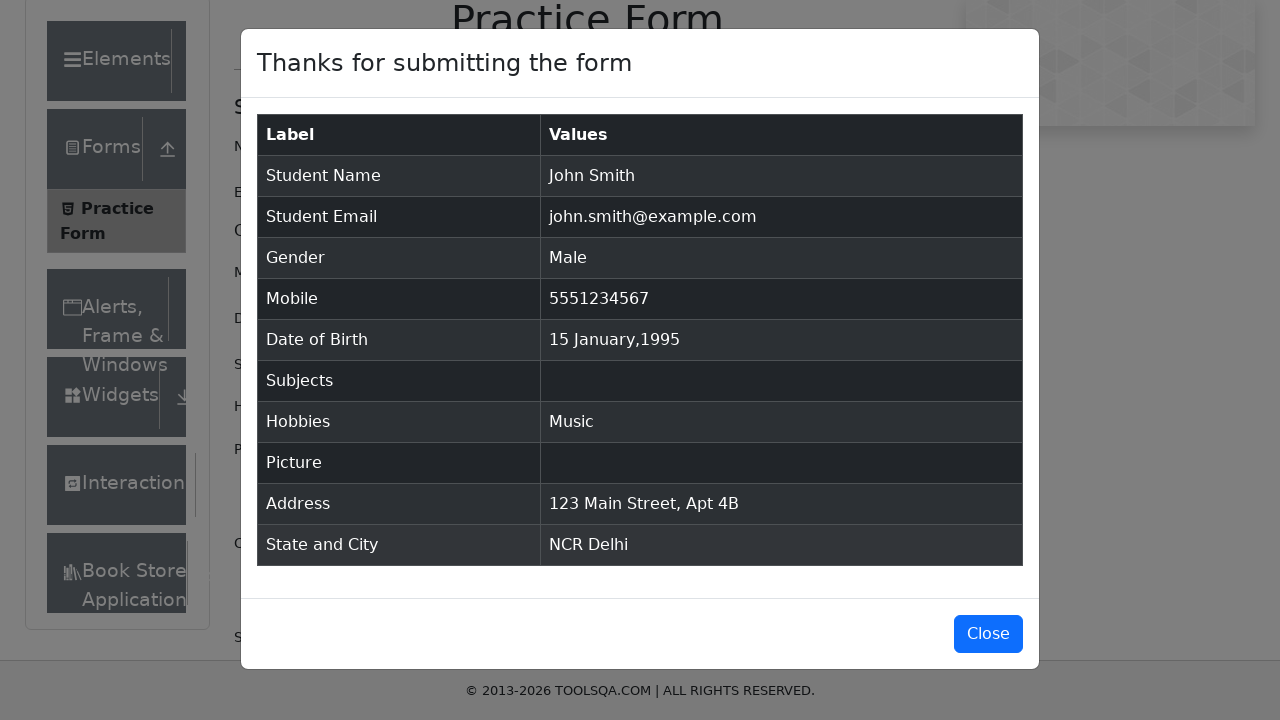